Tests a registration form by filling in first name, last name, and email fields, submitting the form, and verifying the success message is displayed.

Starting URL: http://suninjuly.github.io/registration1.html

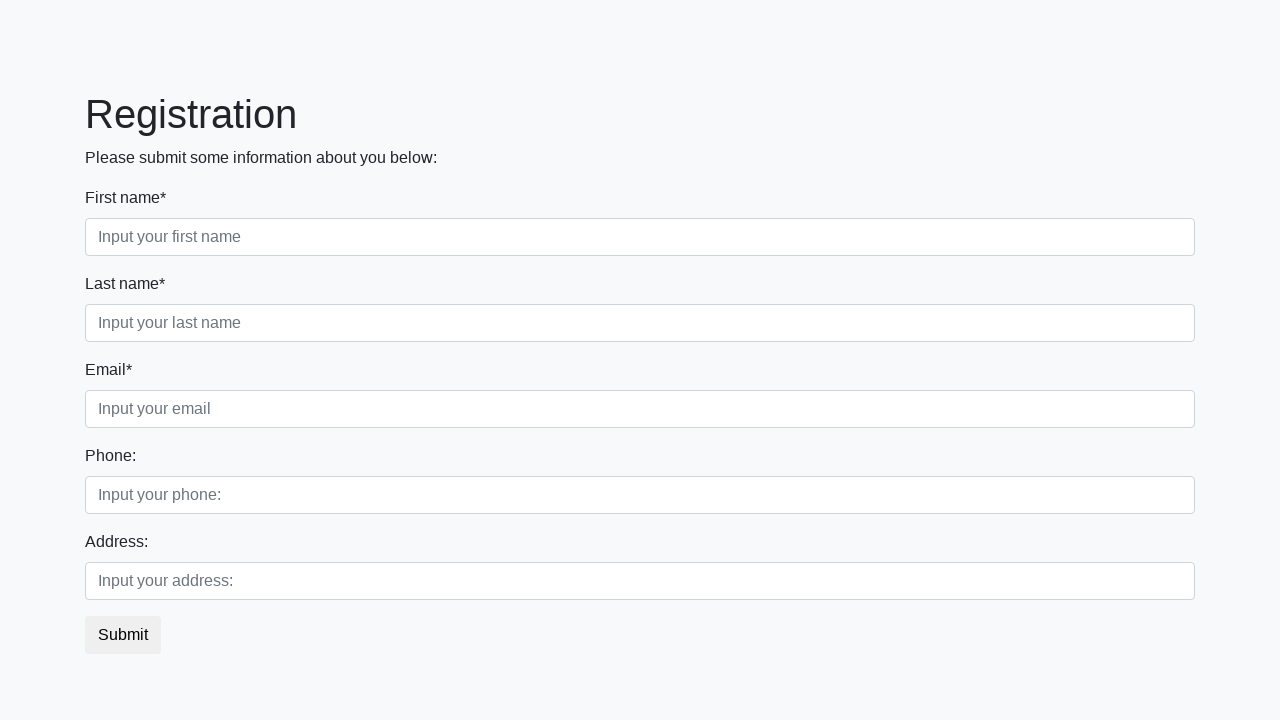

Filled first name field with 'Ivan' on input[placeholder='Input your first name']
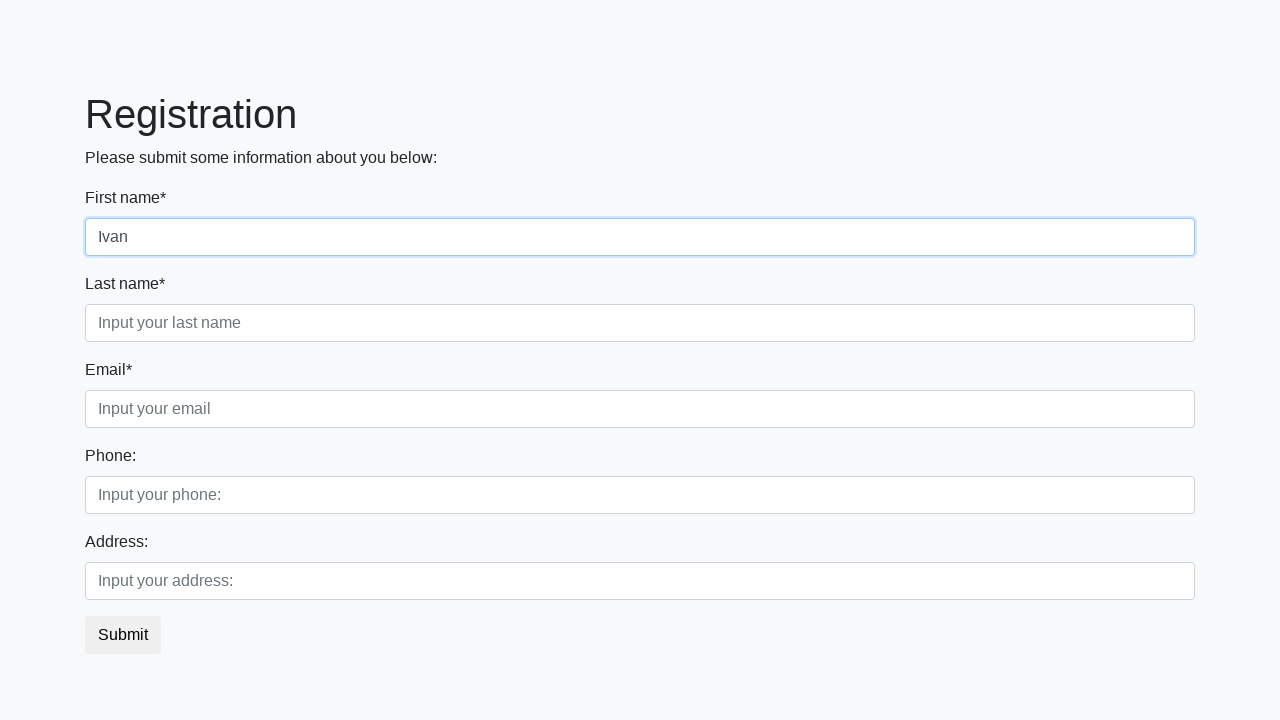

Filled last name field with 'Petrov' on input[placeholder='Input your last name']
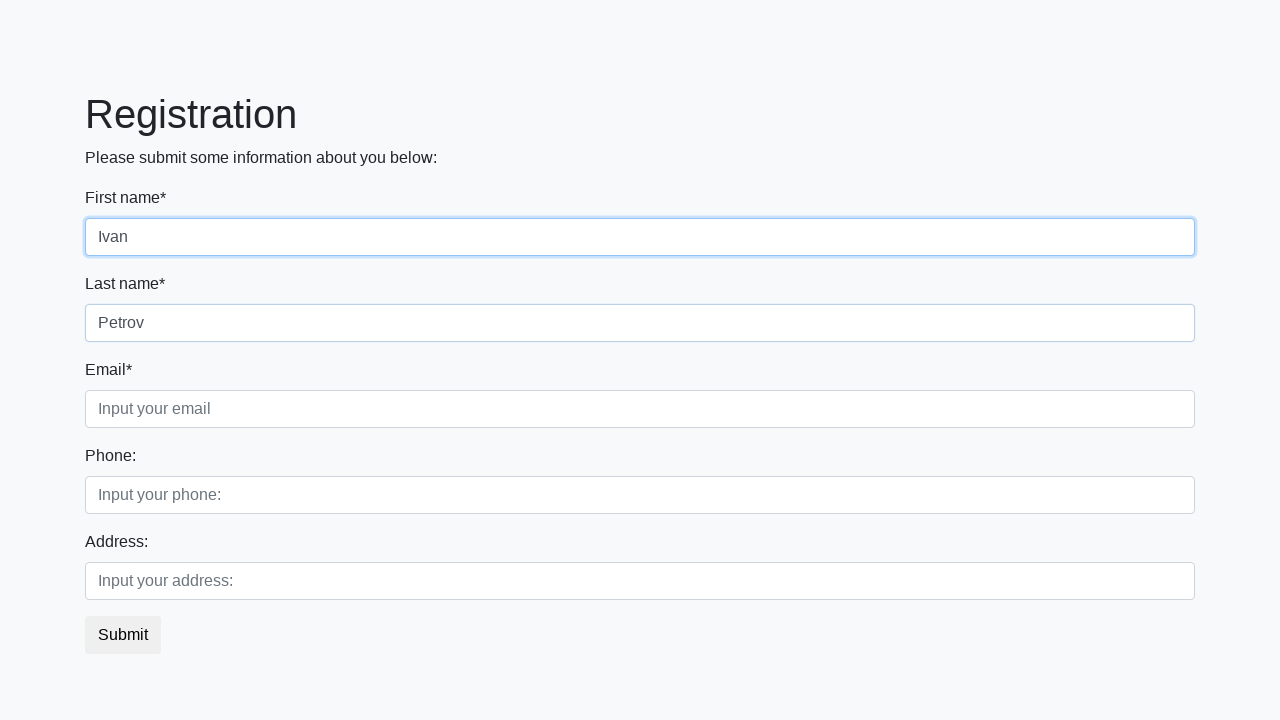

Filled email field with 'ivan.petrov@example.com' on input[placeholder='Input your email']
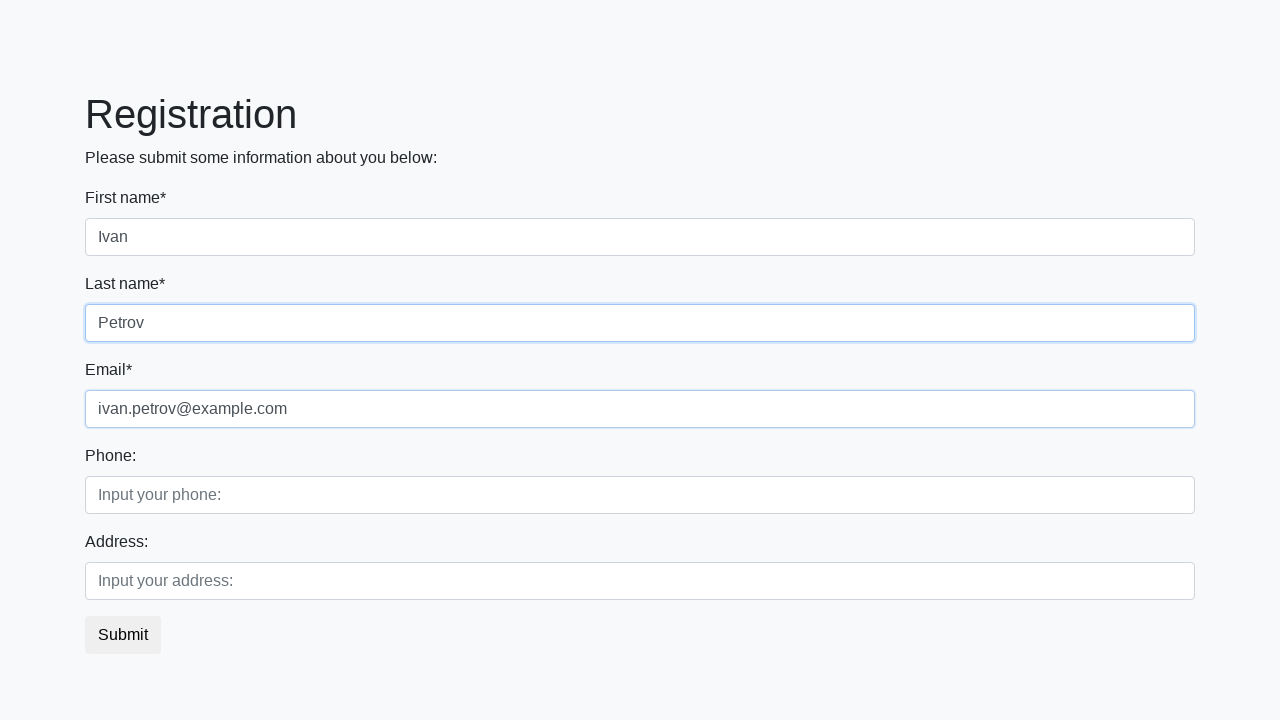

Clicked the submit button at (123, 635) on button.btn
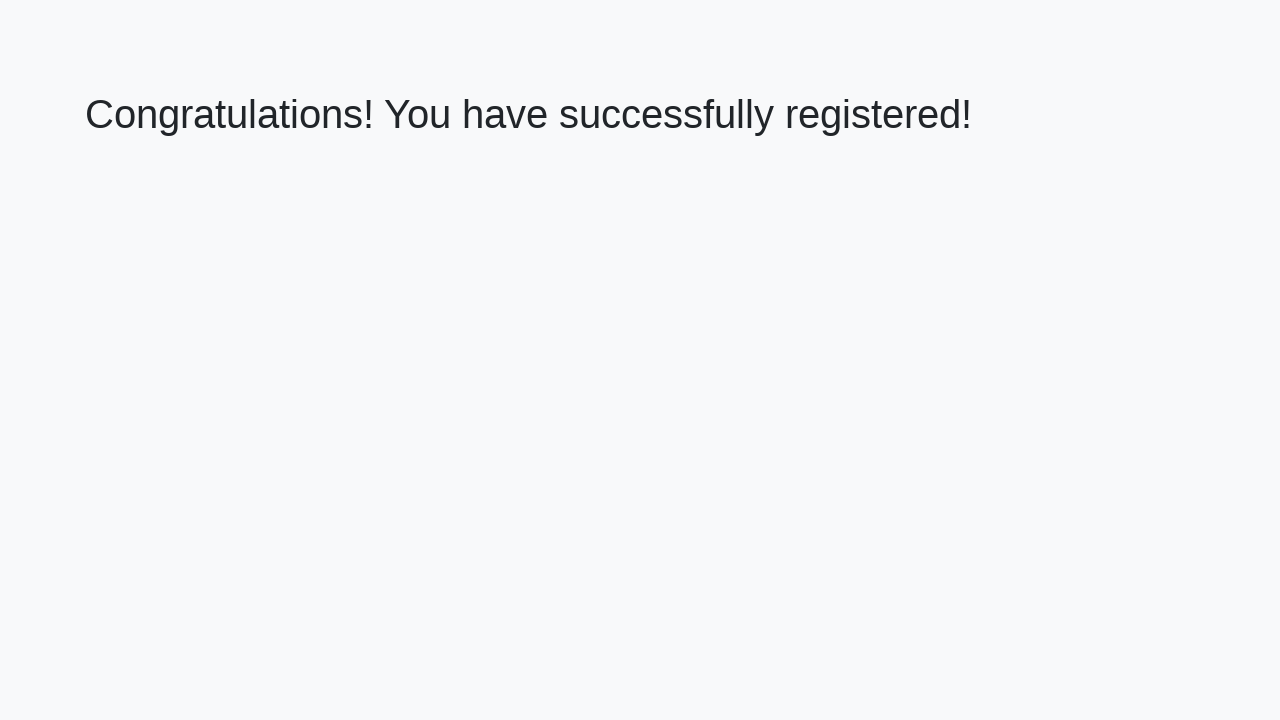

Success message heading loaded
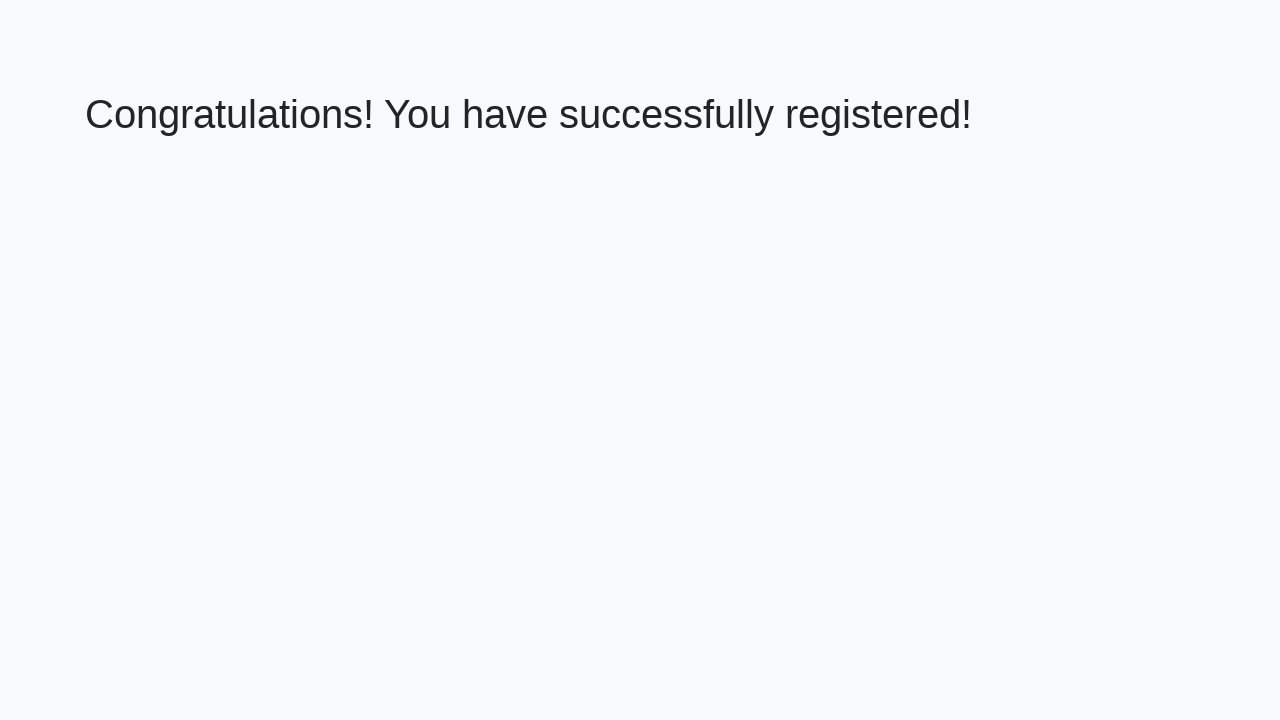

Retrieved success message text
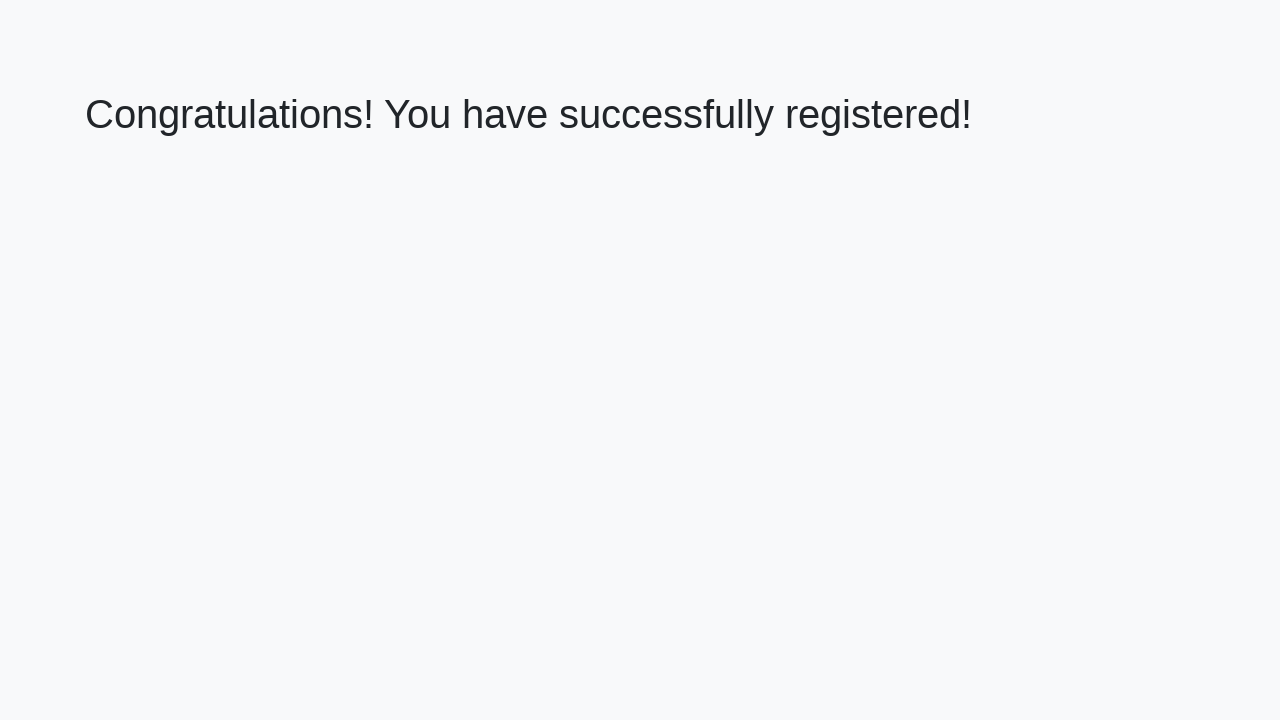

Verified success message: 'Congratulations! You have successfully registered!'
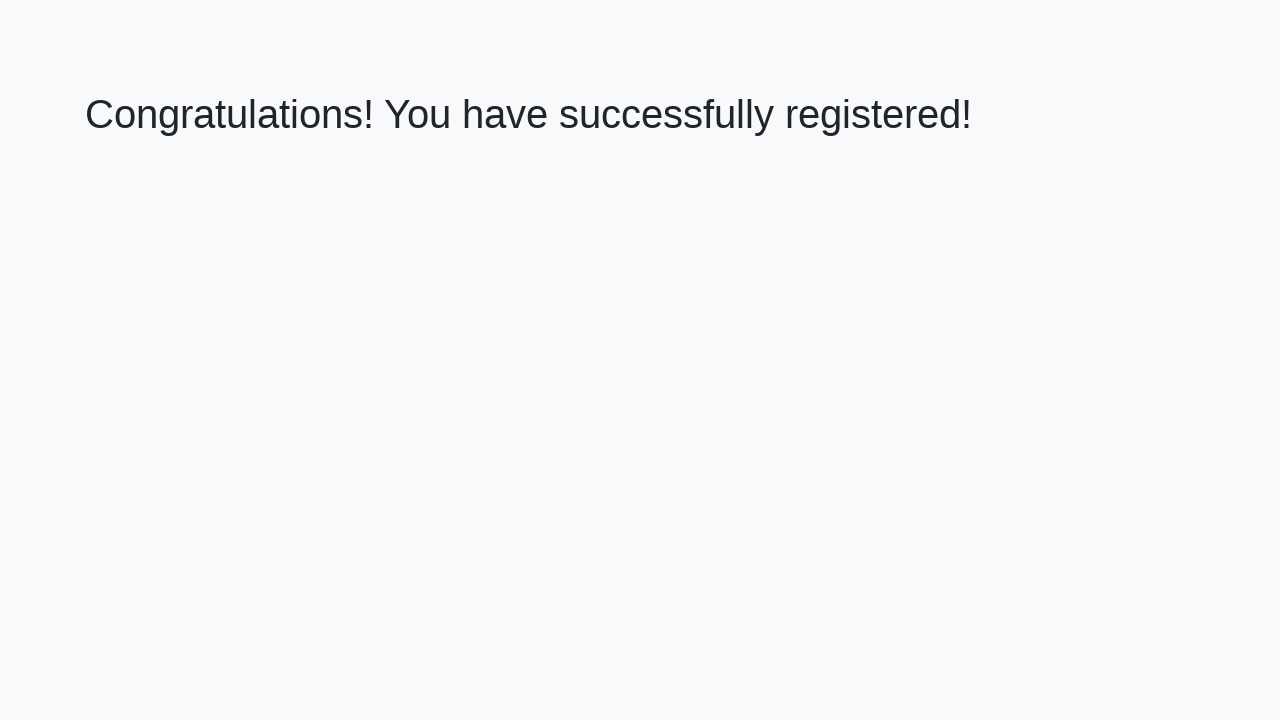

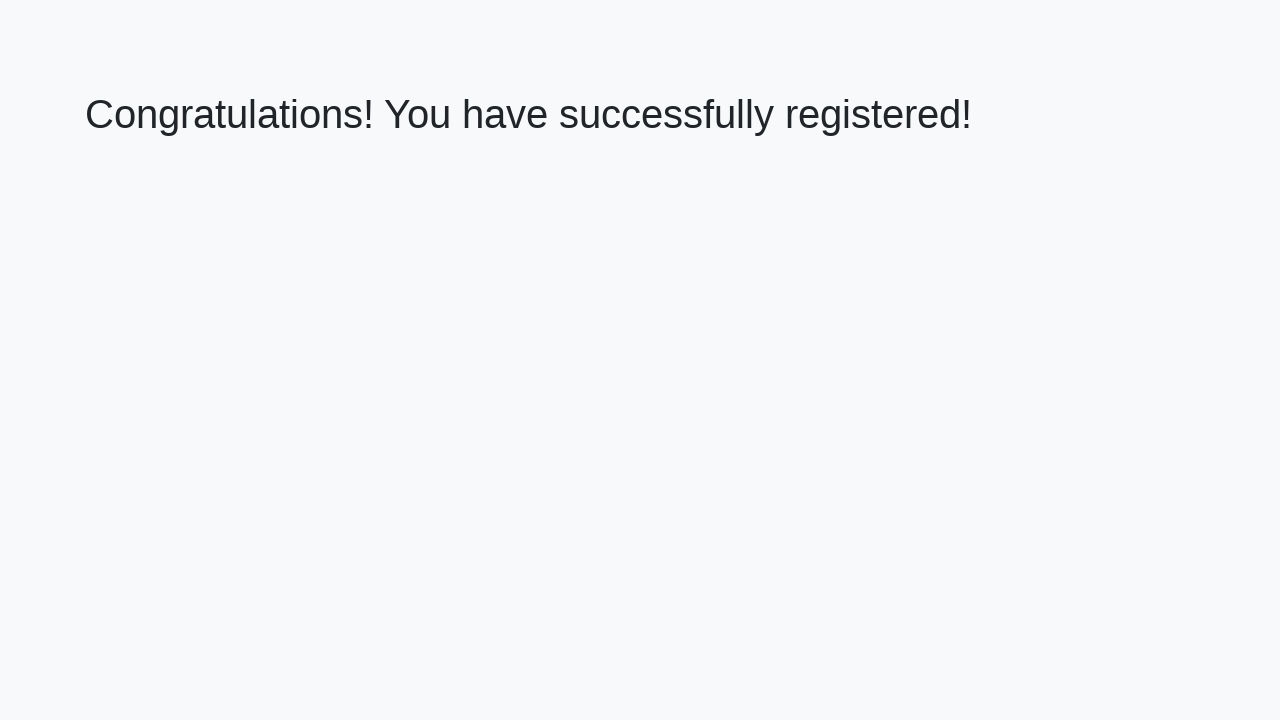